Tests scrolling to view and interacting with checkboxes and radio buttons on a form by clicking on Basic Elements section

Starting URL: http://automationbykrishna.com/

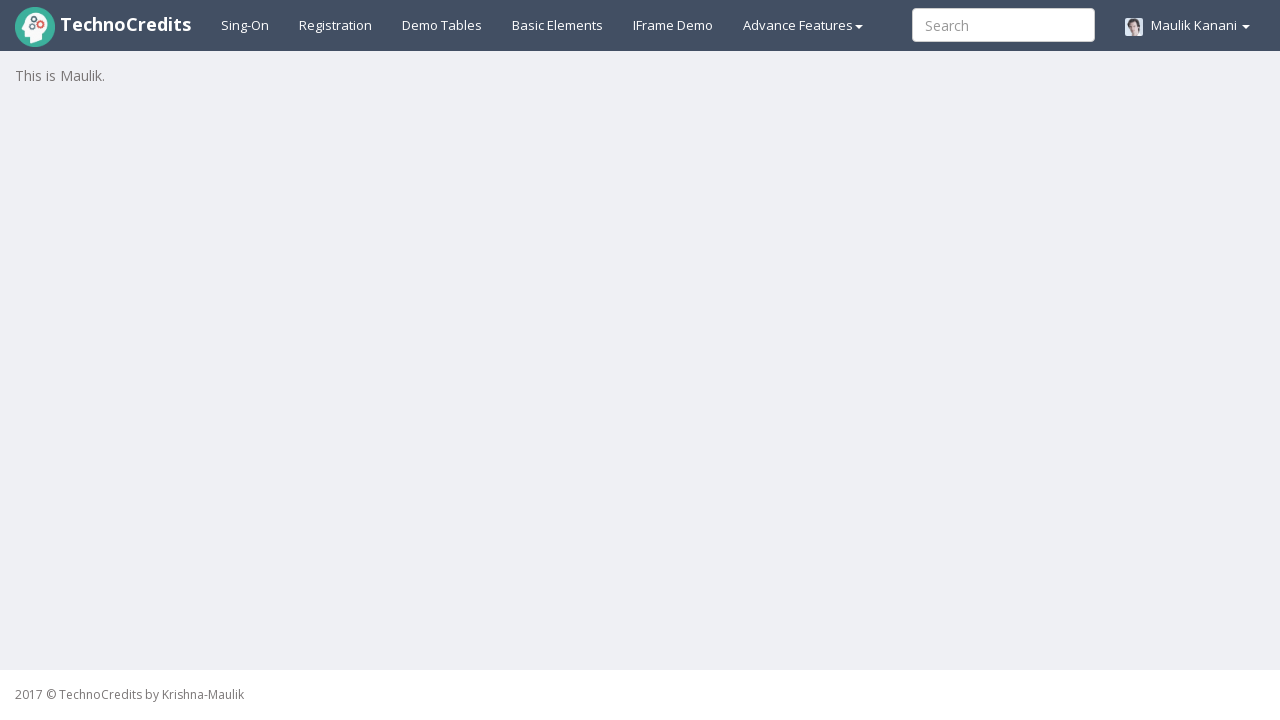

Clicked on Basic Elements section at (558, 25) on #basicelements
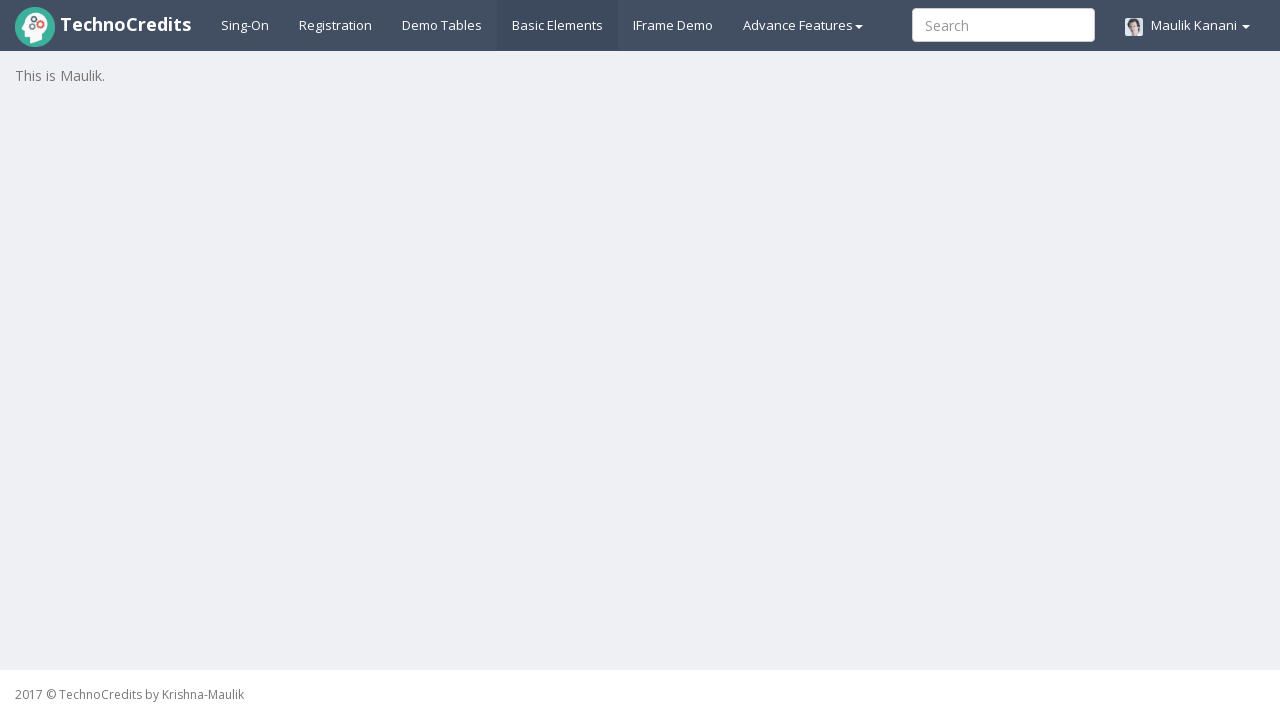

Form with class 'form-horizontal adminex-form' loaded
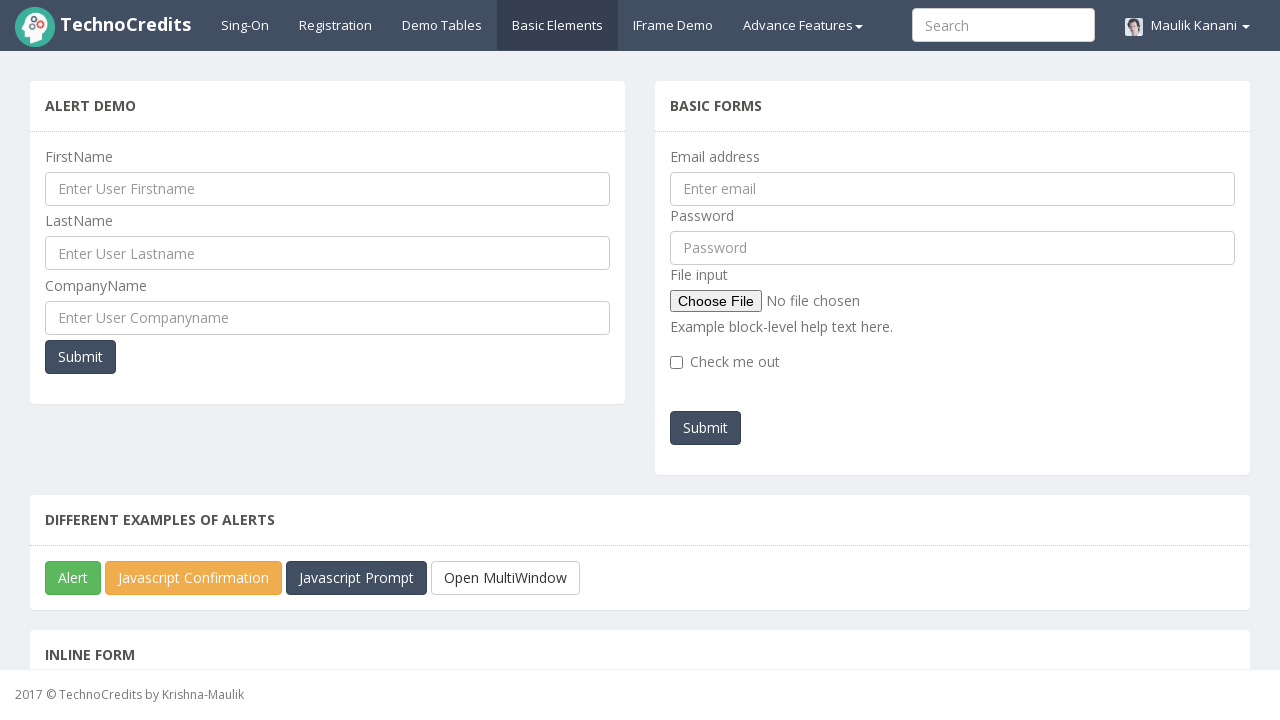

Located first checkbox element
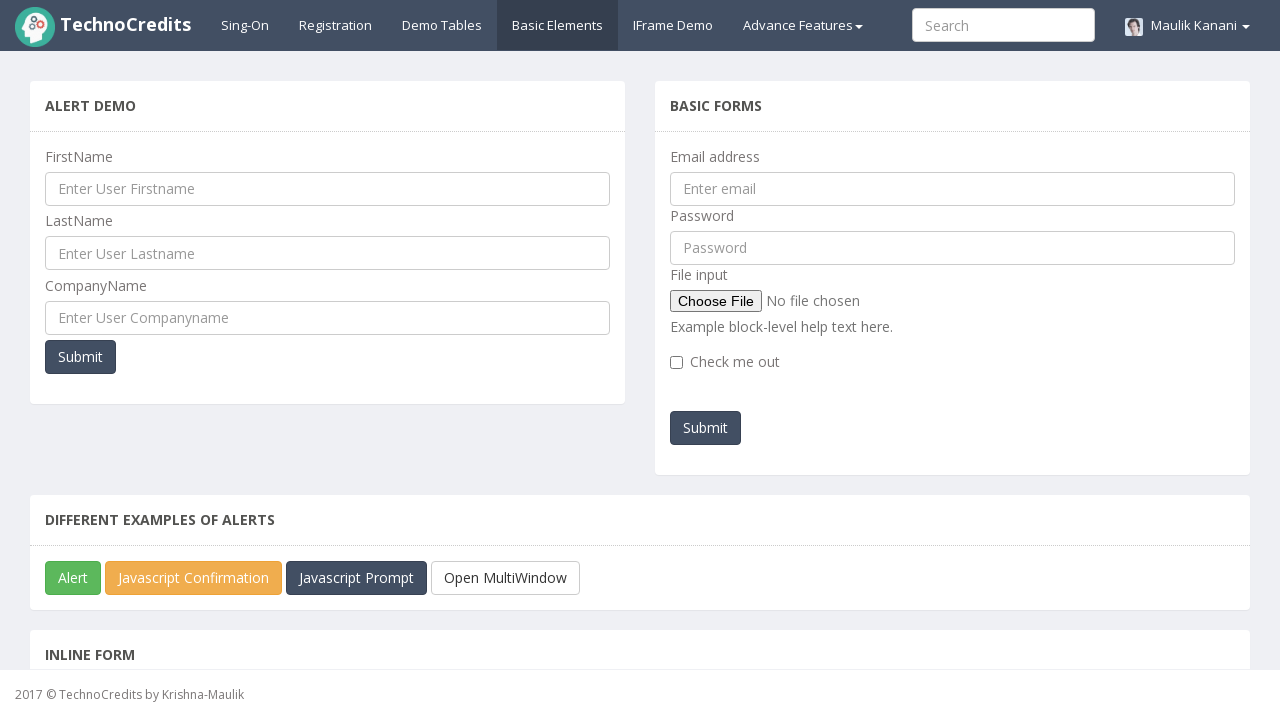

Scrolled checkbox into view
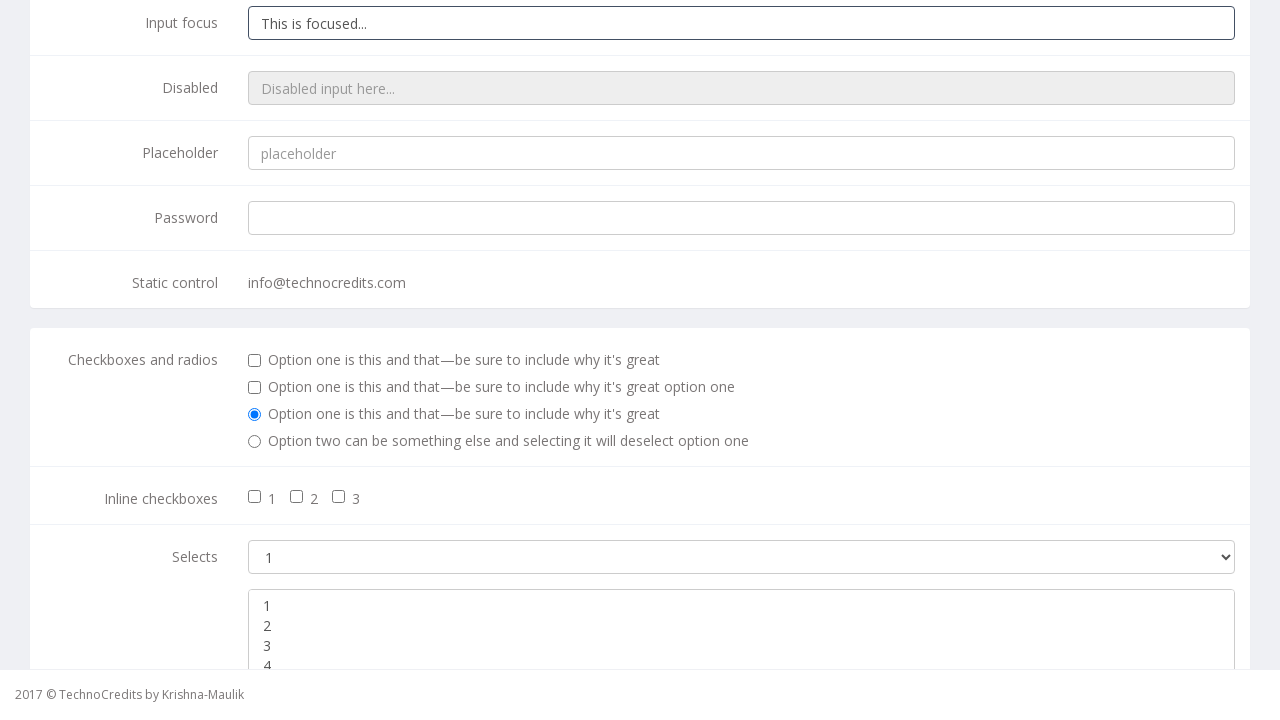

Clicked first checkbox at (255, 361) on xpath=//form[@class='form-horizontal adminex-form']//div[@class='checkbox'][1]//
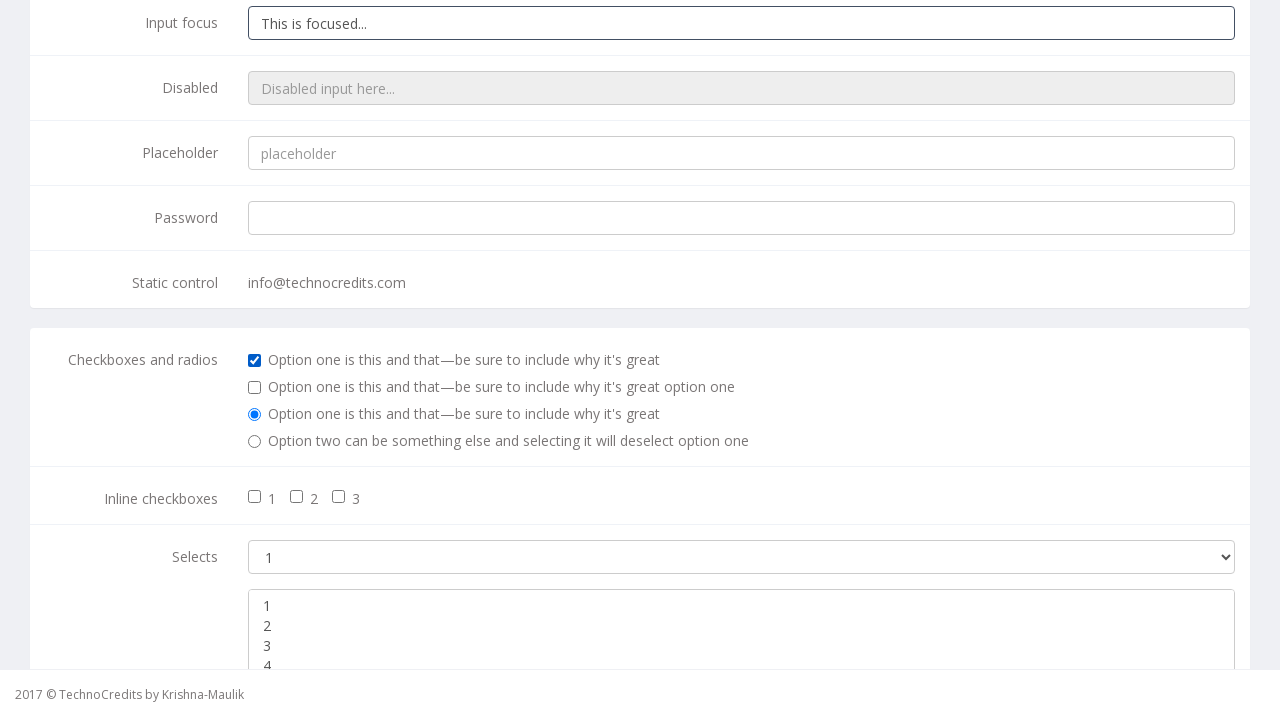

Clicked second radio button option at (255, 442) on xpath=//form[@class='form-horizontal adminex-form']//div[@class='radio'][2]//inp
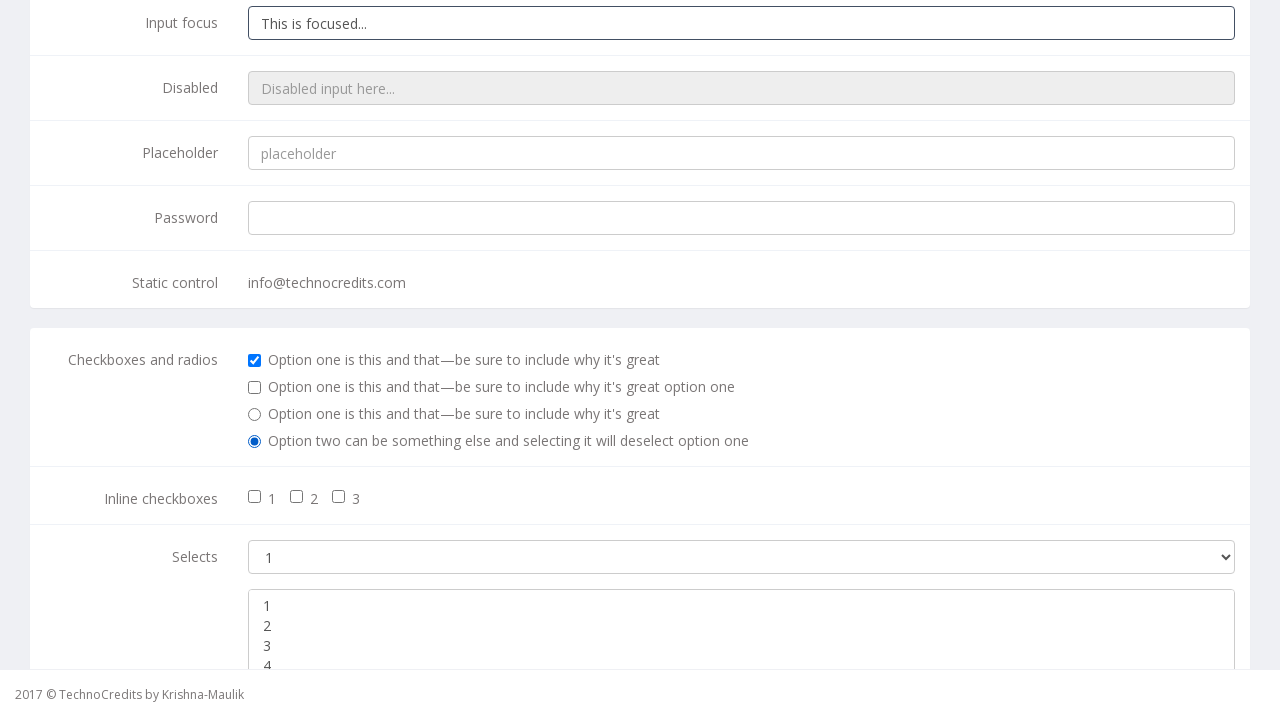

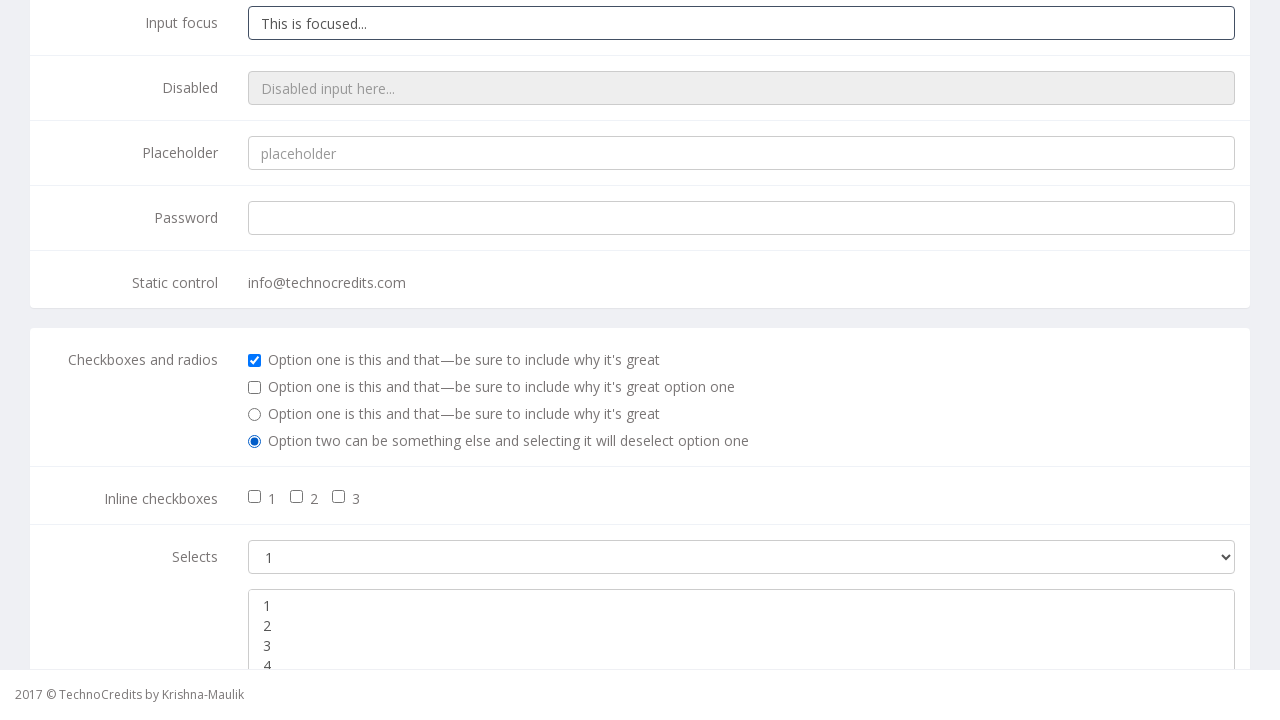